Demonstrates click-and-hold, move to target, then release mouse action for drag operation

Starting URL: https://crossbrowsertesting.github.io/drag-and-drop

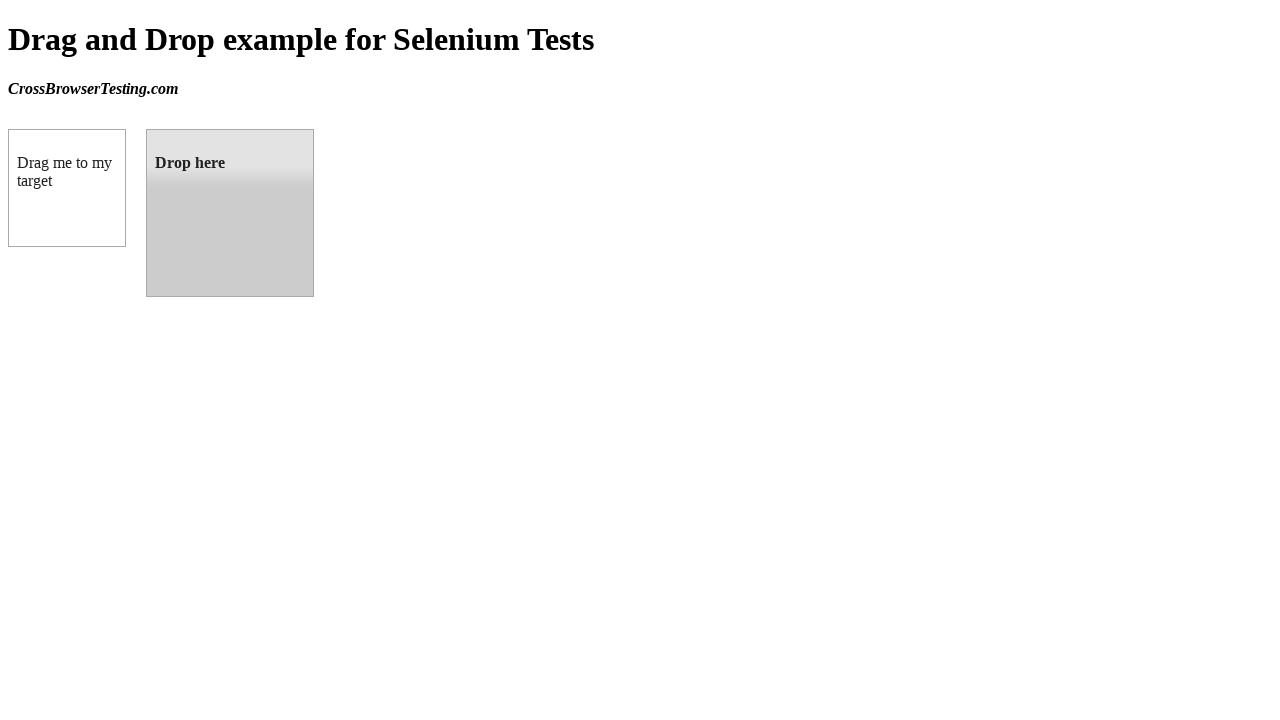

Located draggable source element
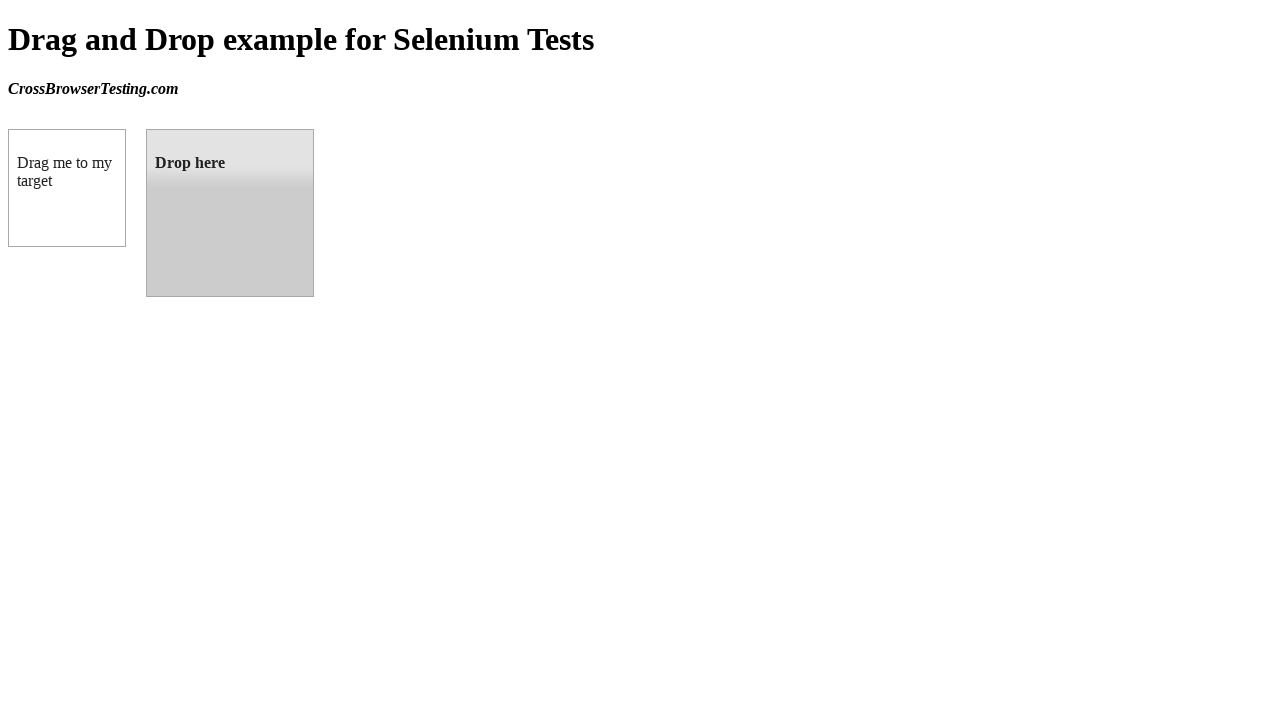

Located droppable target element
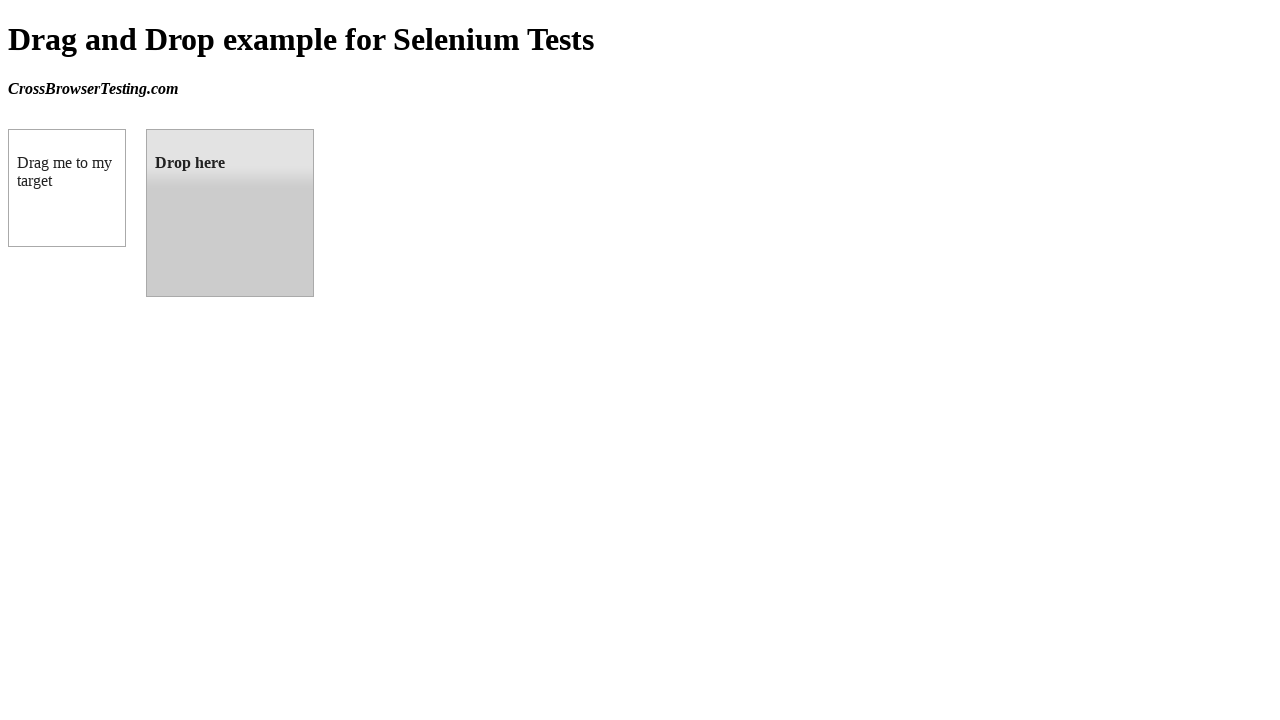

Retrieved bounding box of source element
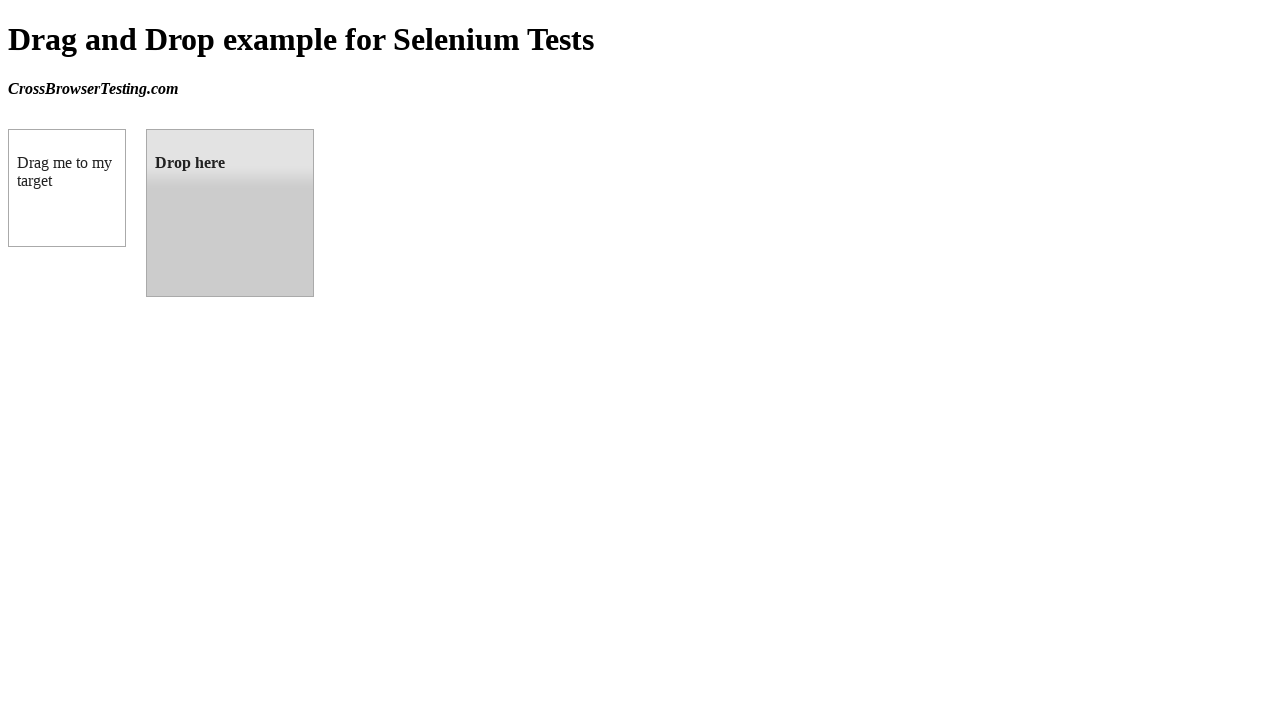

Retrieved bounding box of target element
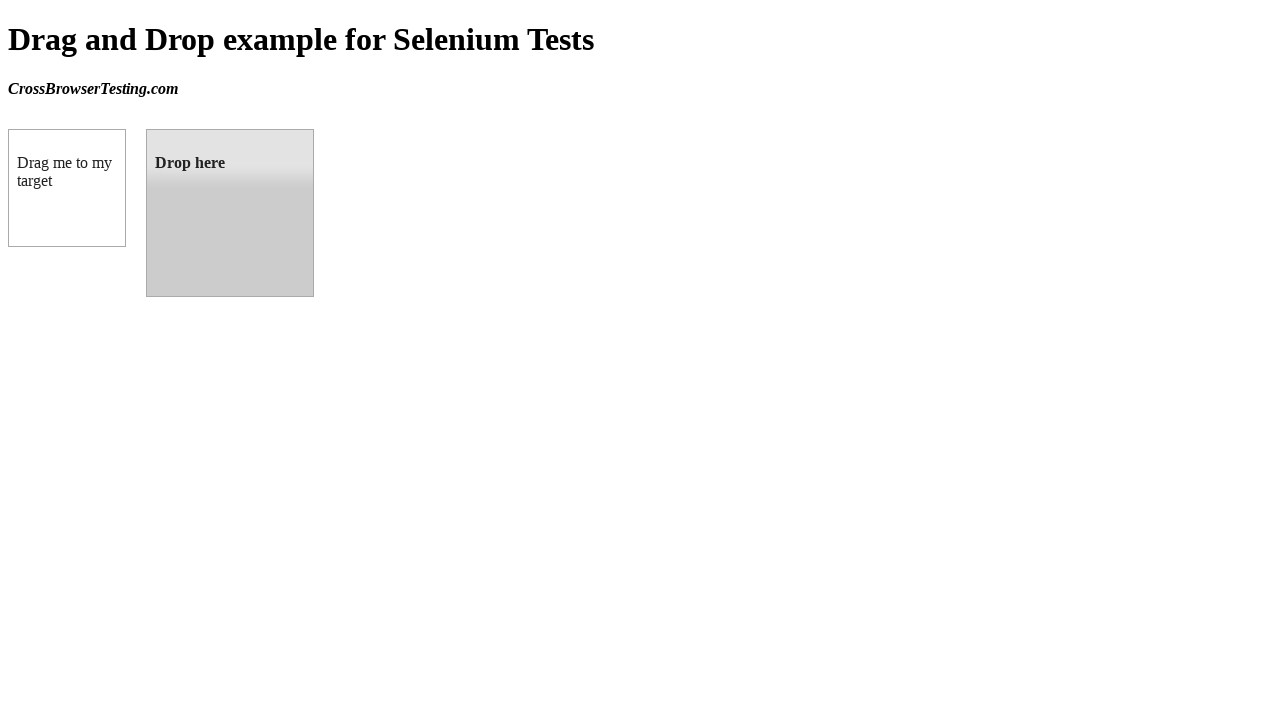

Moved mouse to center of source element at (67, 188)
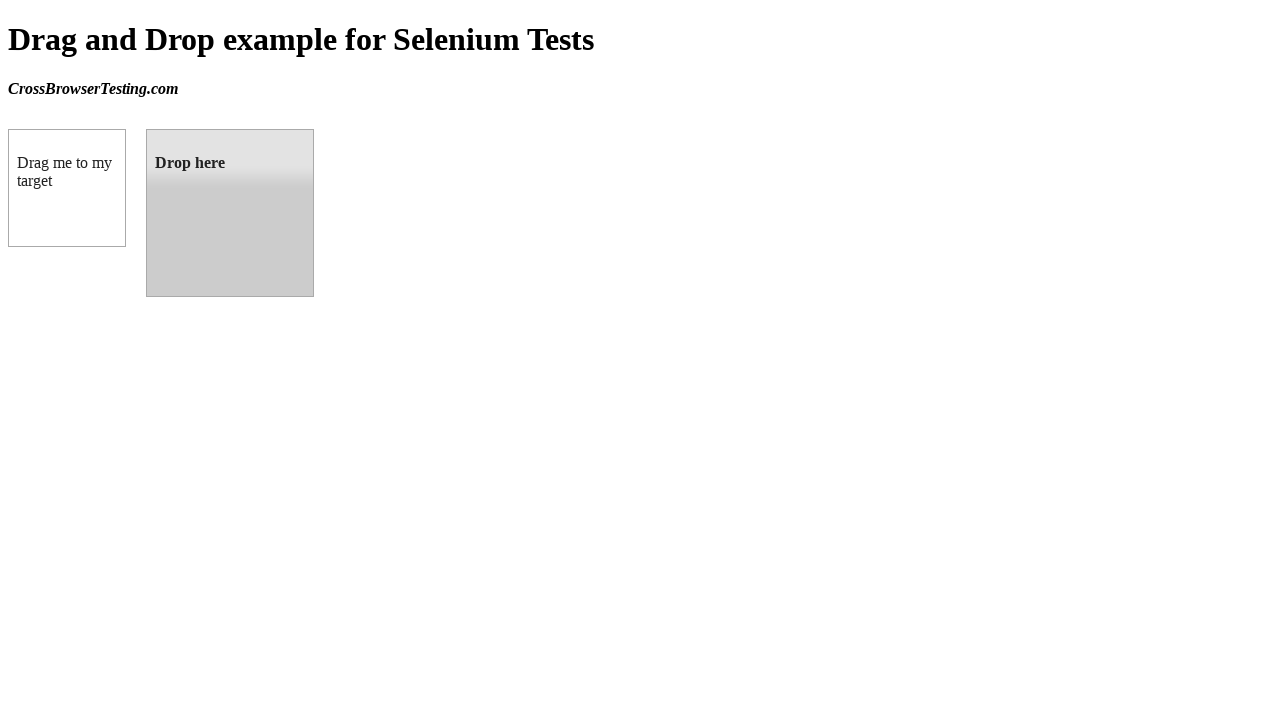

Pressed mouse button down on source element at (67, 188)
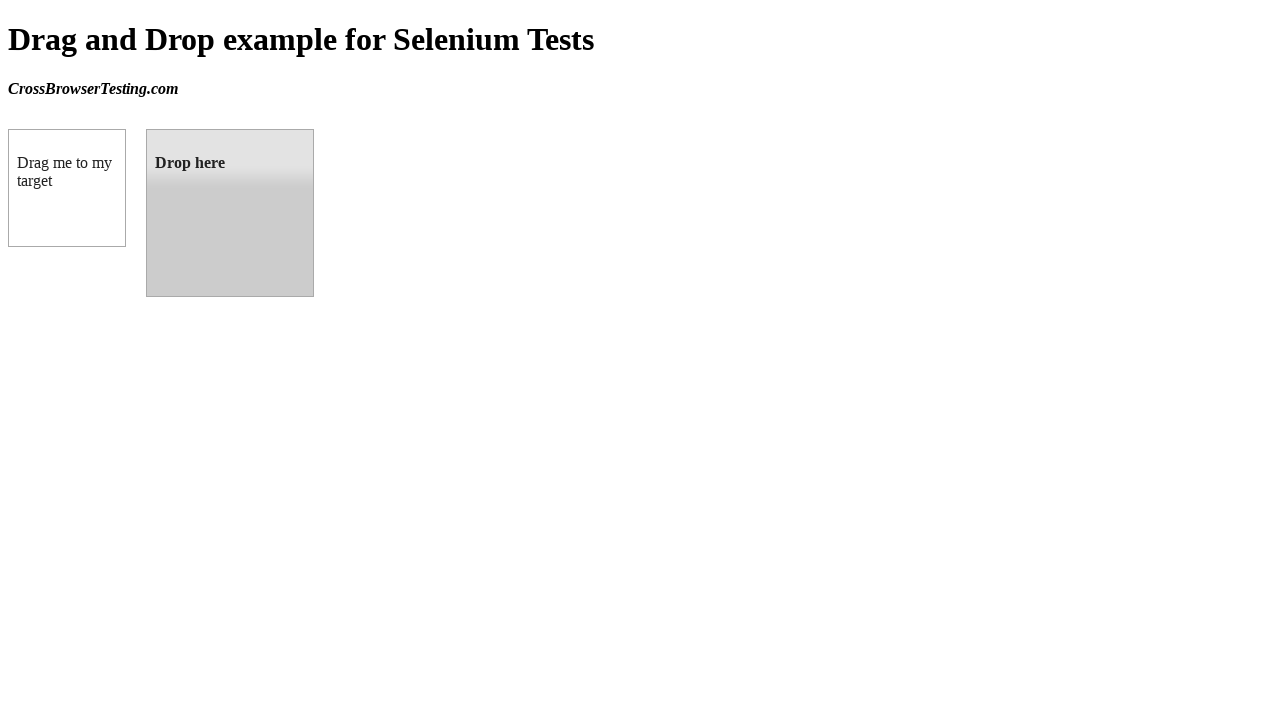

Moved mouse to center of target element while holding at (230, 213)
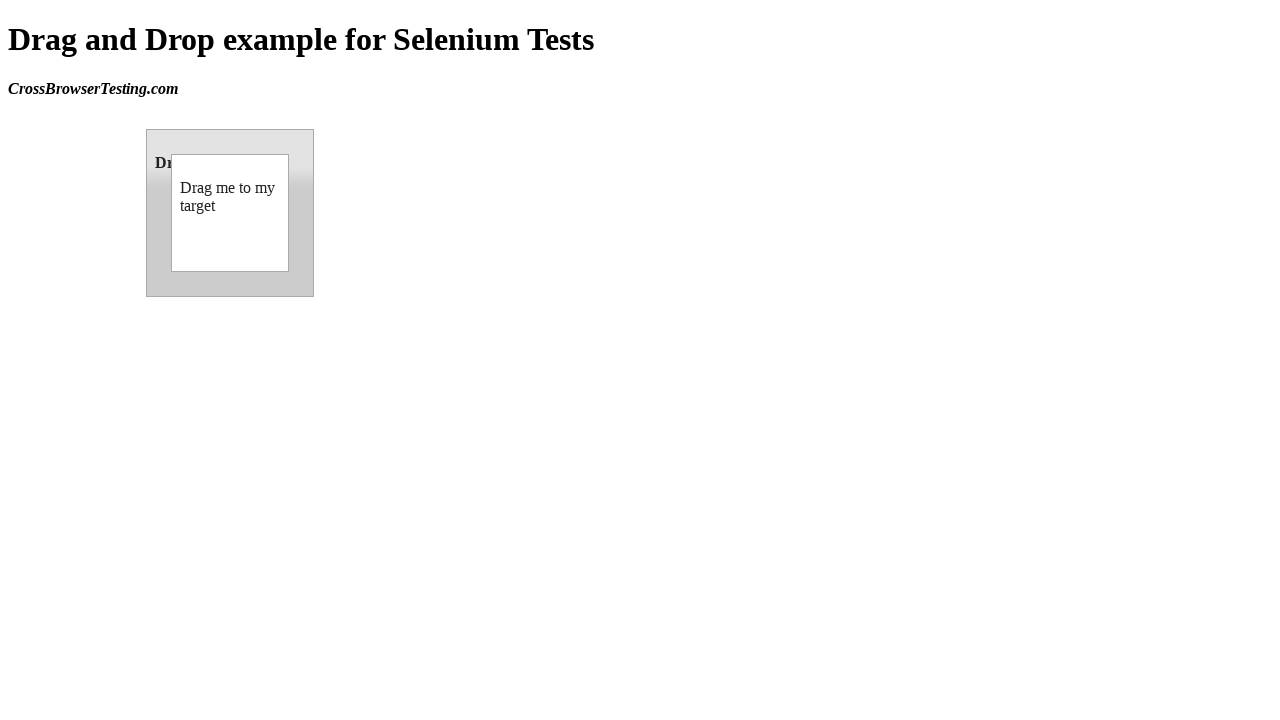

Released mouse button to drop element on target at (230, 213)
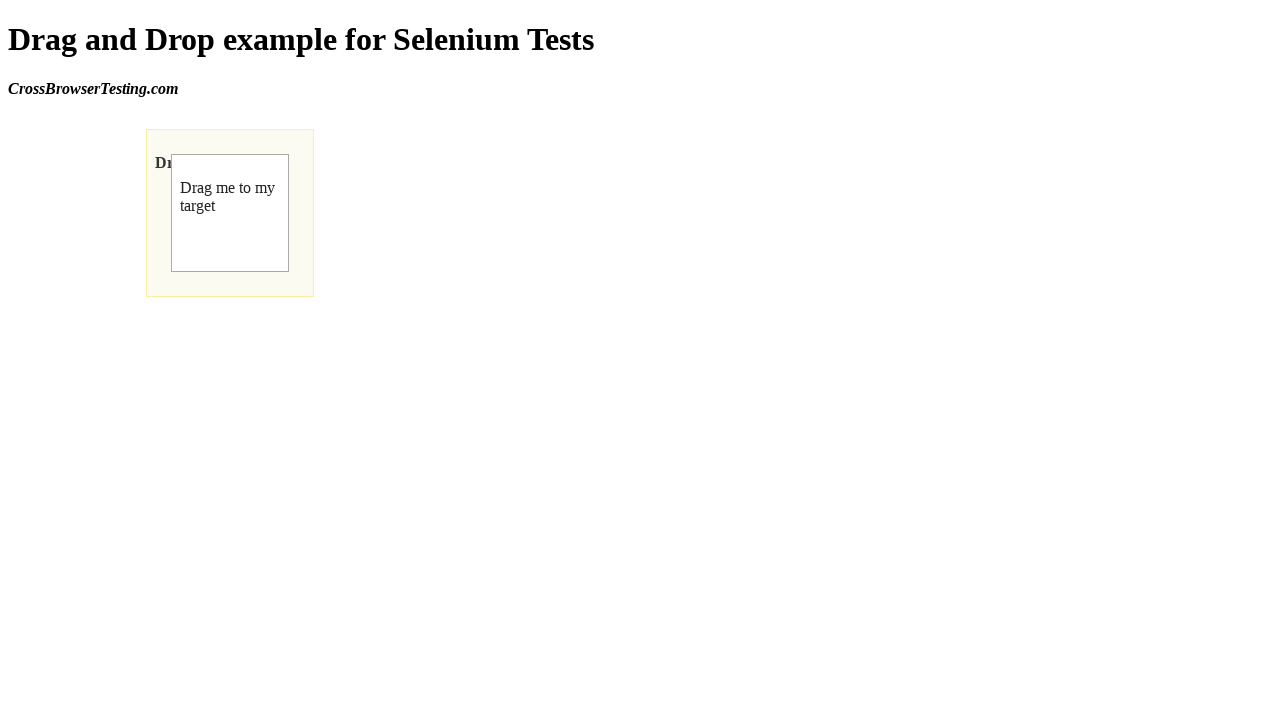

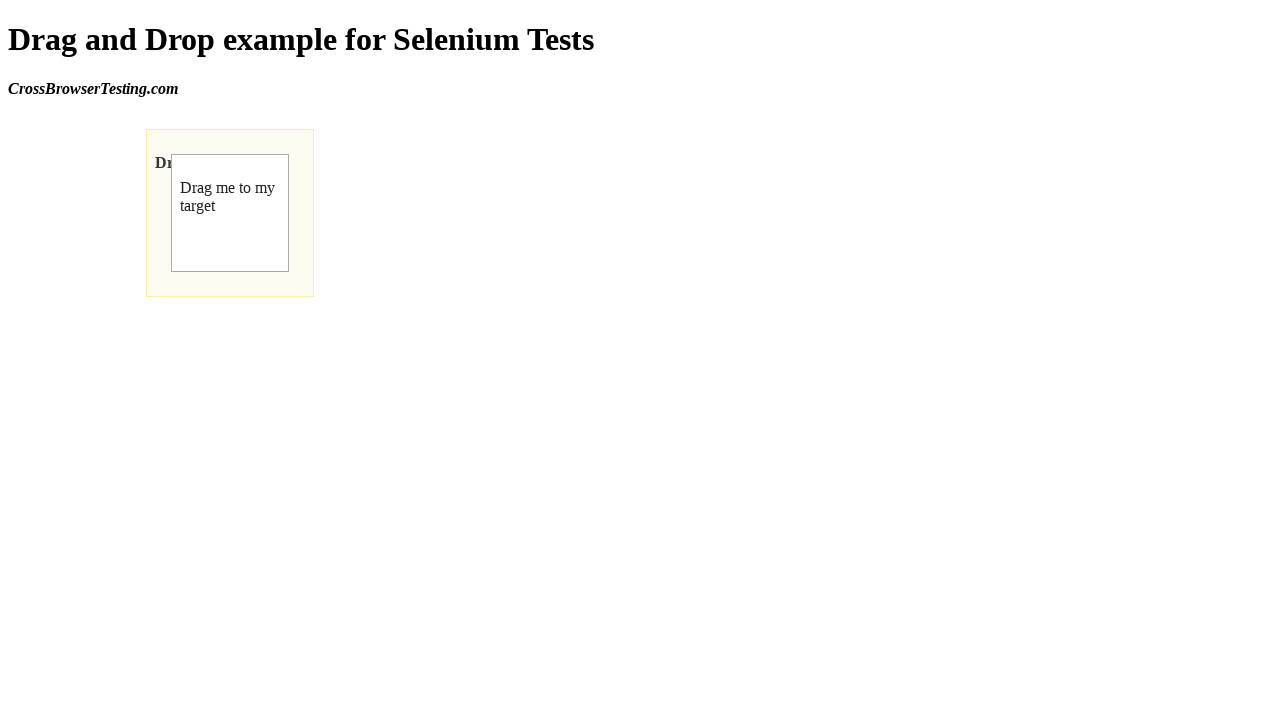